Tests drag and drop functionality on jQuery UI demo page by dragging an element from source to target location

Starting URL: https://jqueryui.com/droppable/

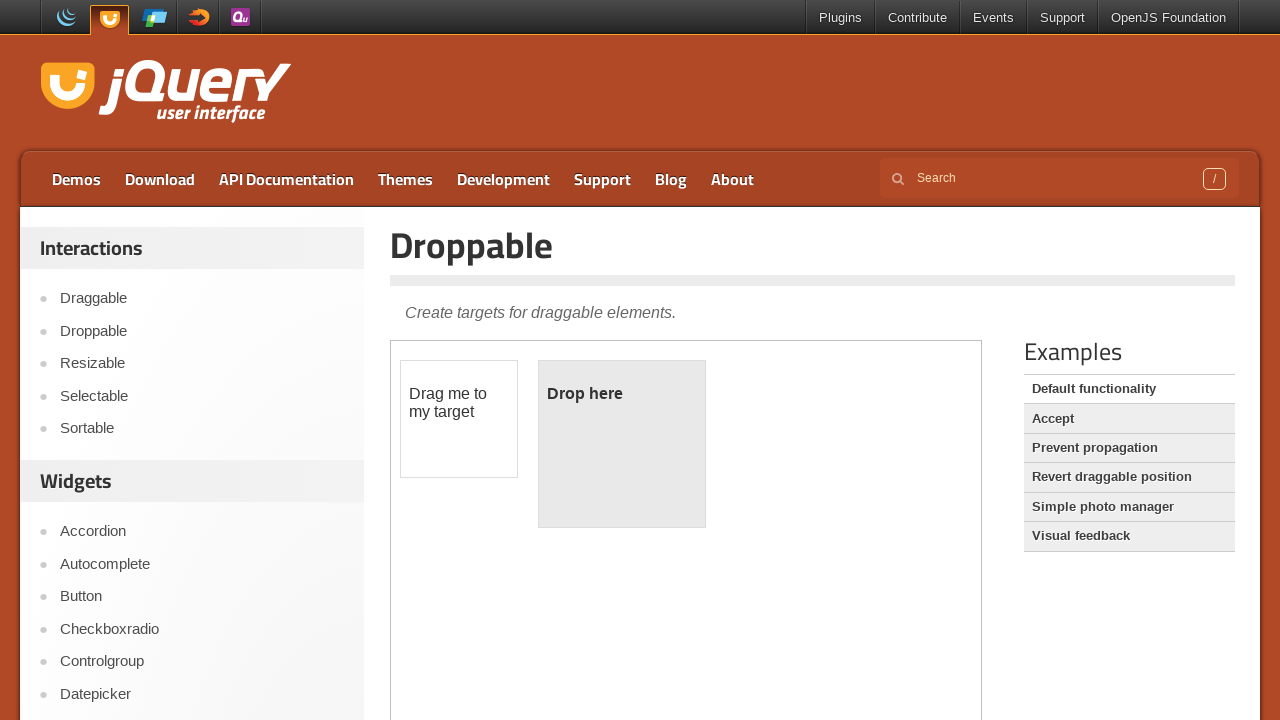

Navigated to jQuery UI droppable demo page
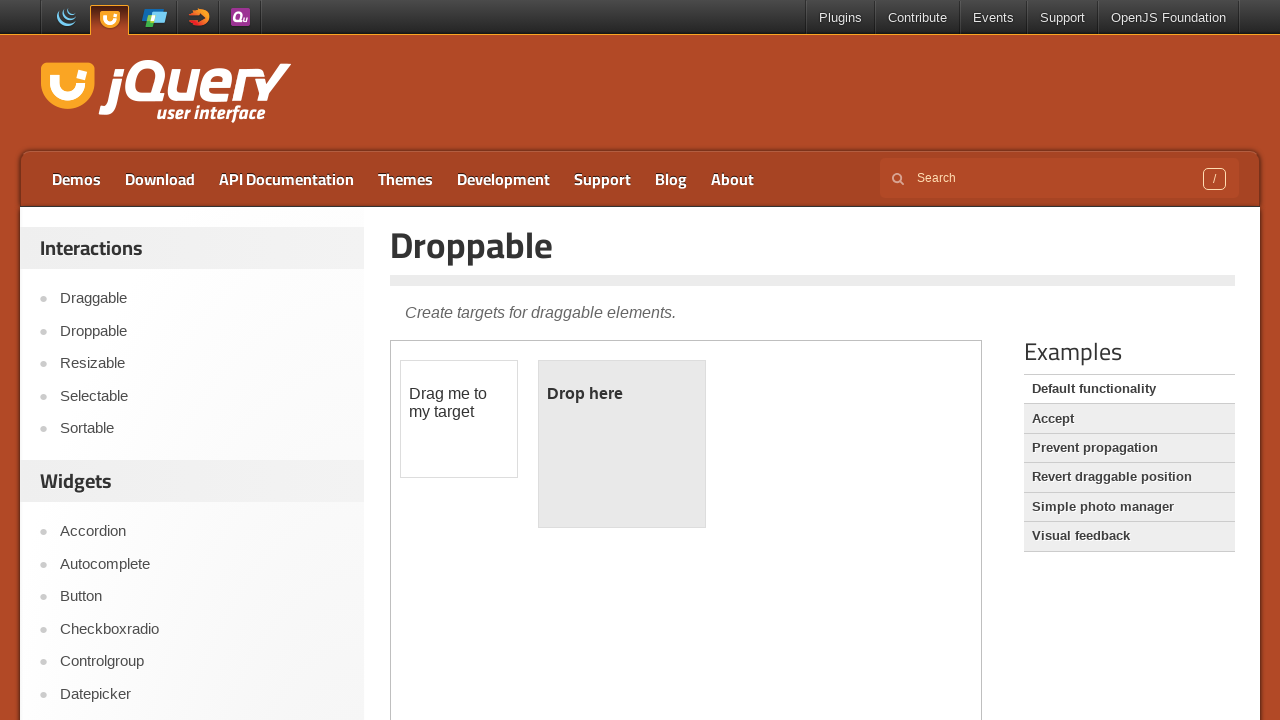

Located the iframe containing drag and drop demo
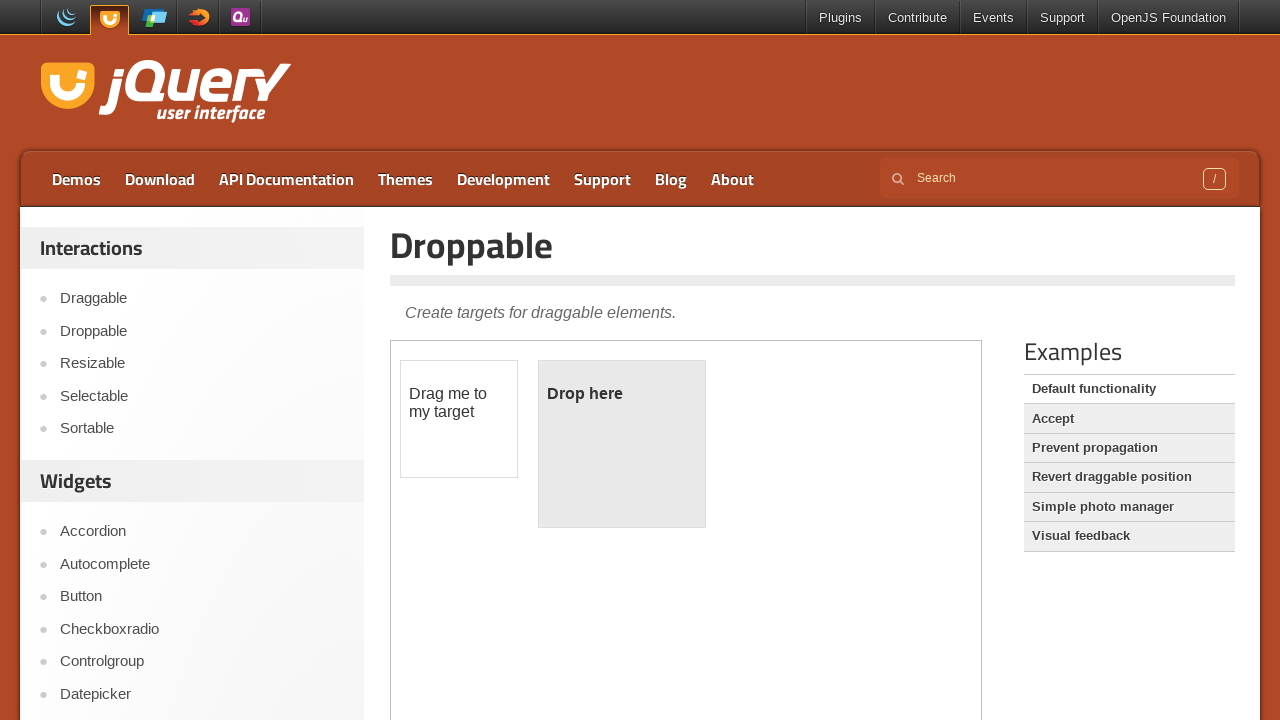

Located the draggable source element
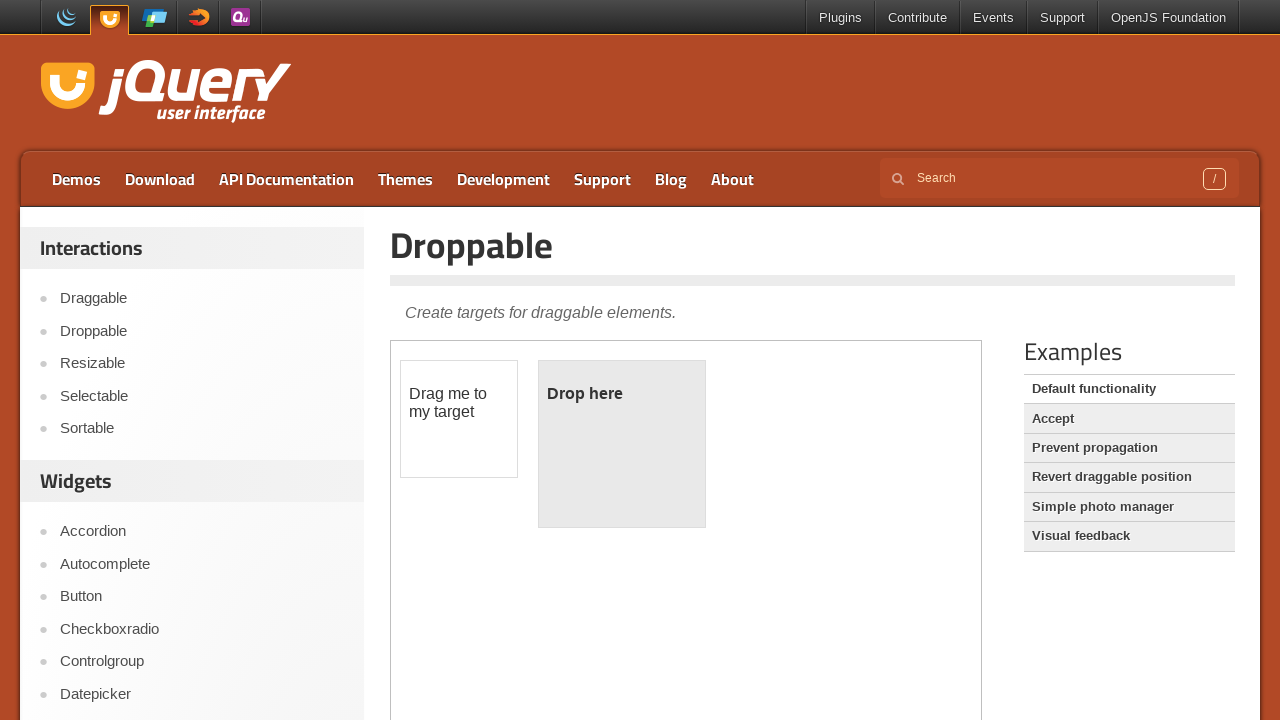

Located the droppable target element
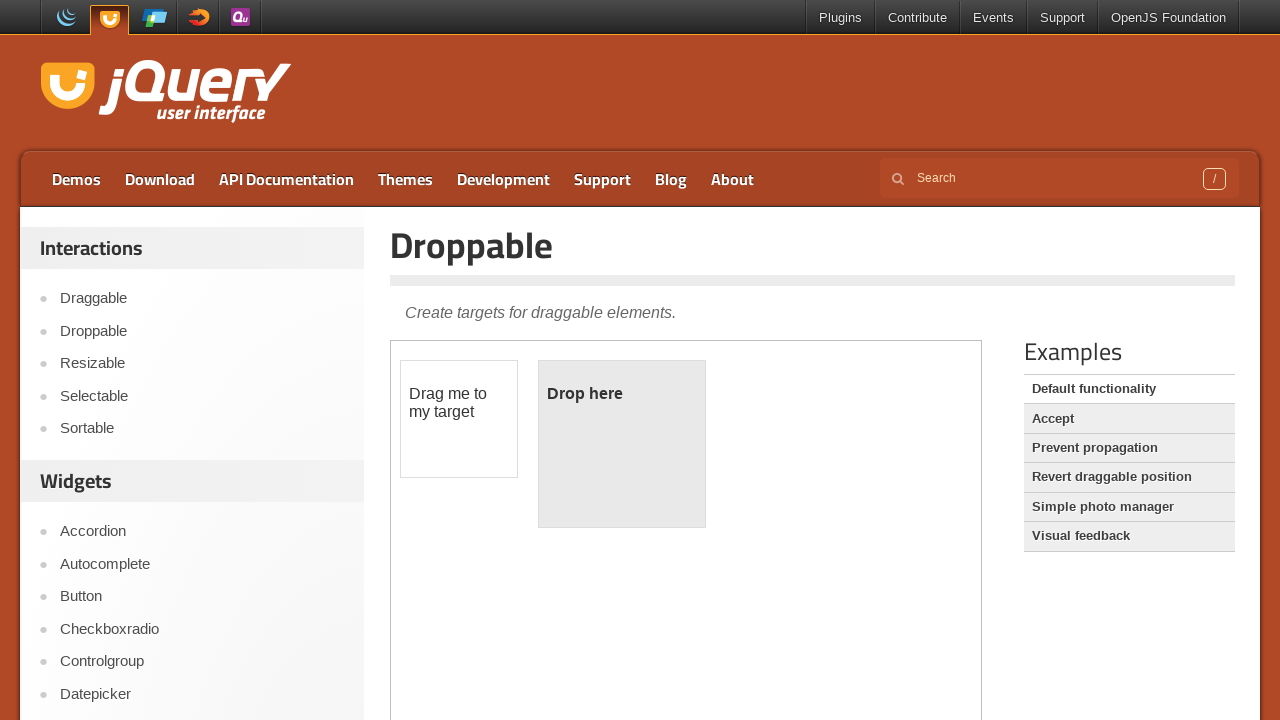

Dragged element from source to target location at (622, 444)
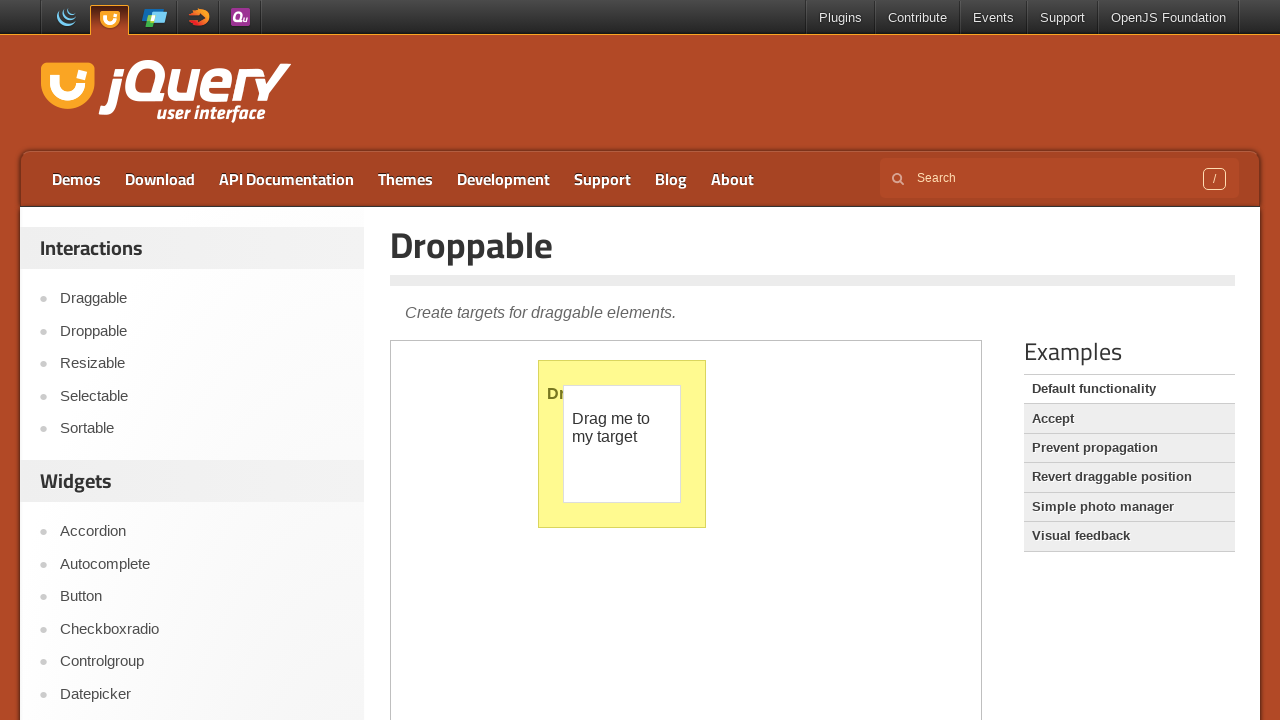

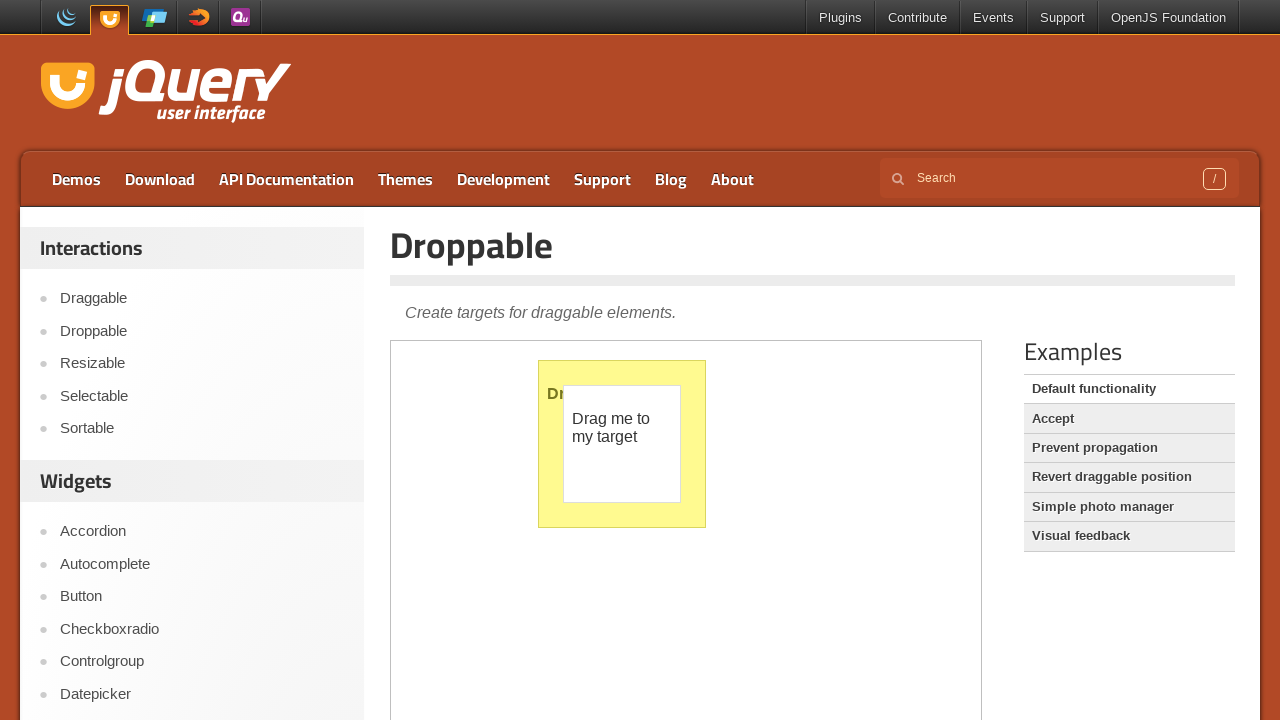